Navigates to a blog page and verifies that article elements and pagination controls are present on the page

Starting URL: https://blog.betrybe.com

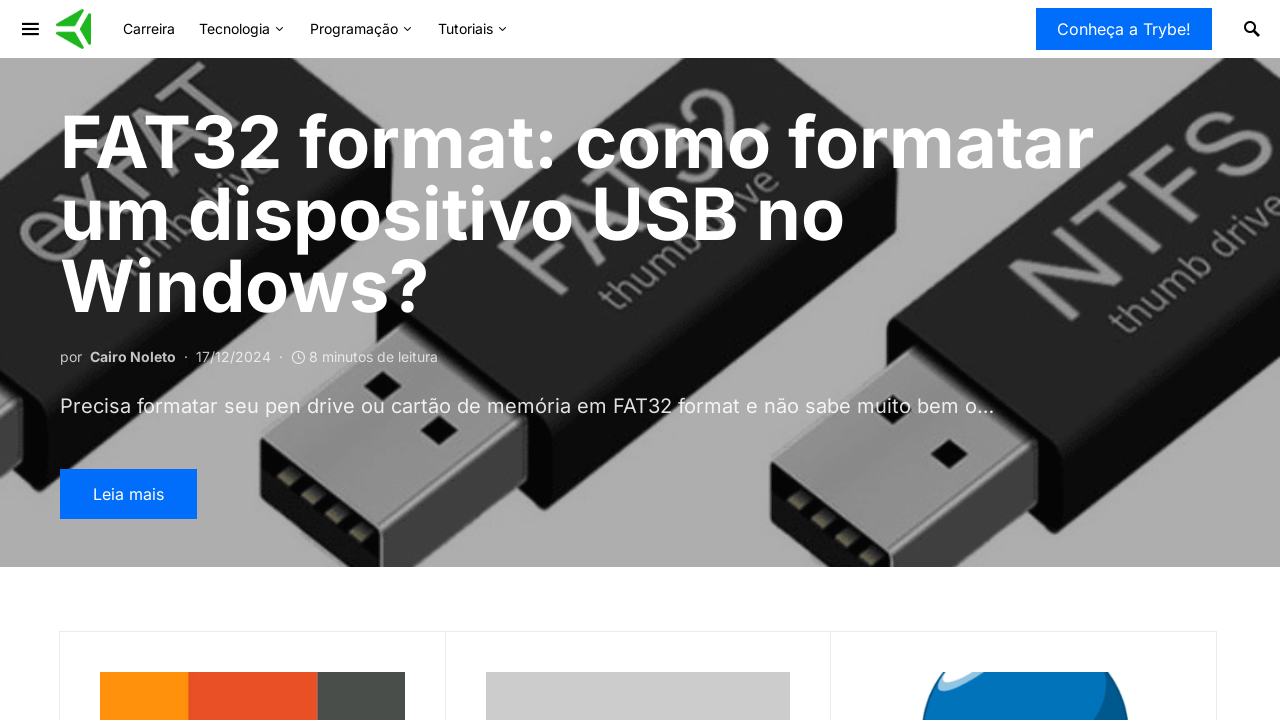

Waited for article elements to load on the page
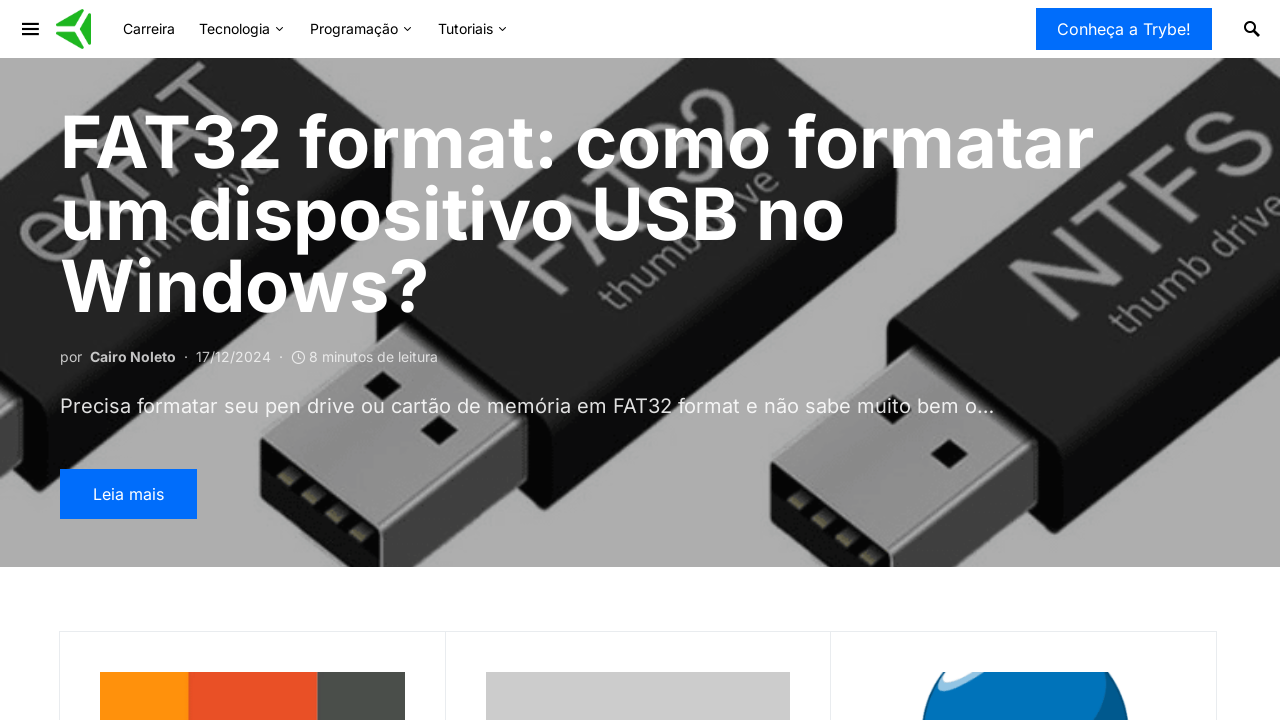

Retrieved all article elements from the page
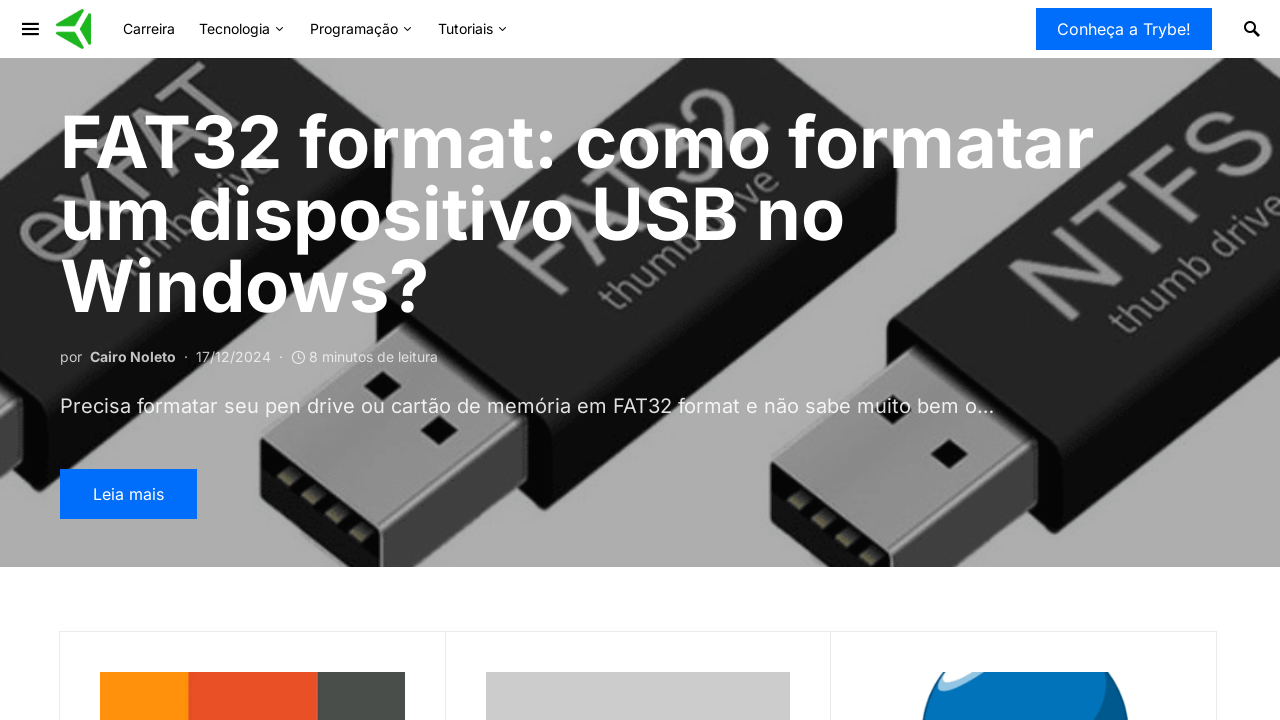

Verified article link element exists
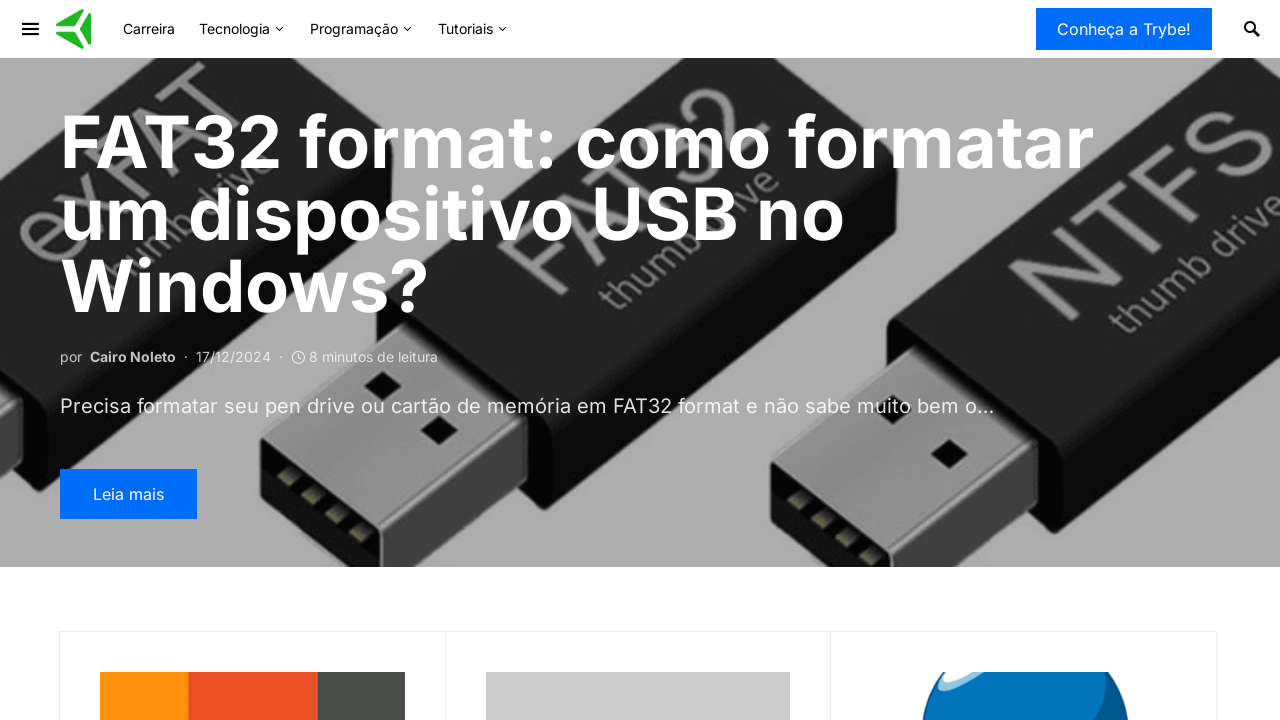

Verified article link element exists
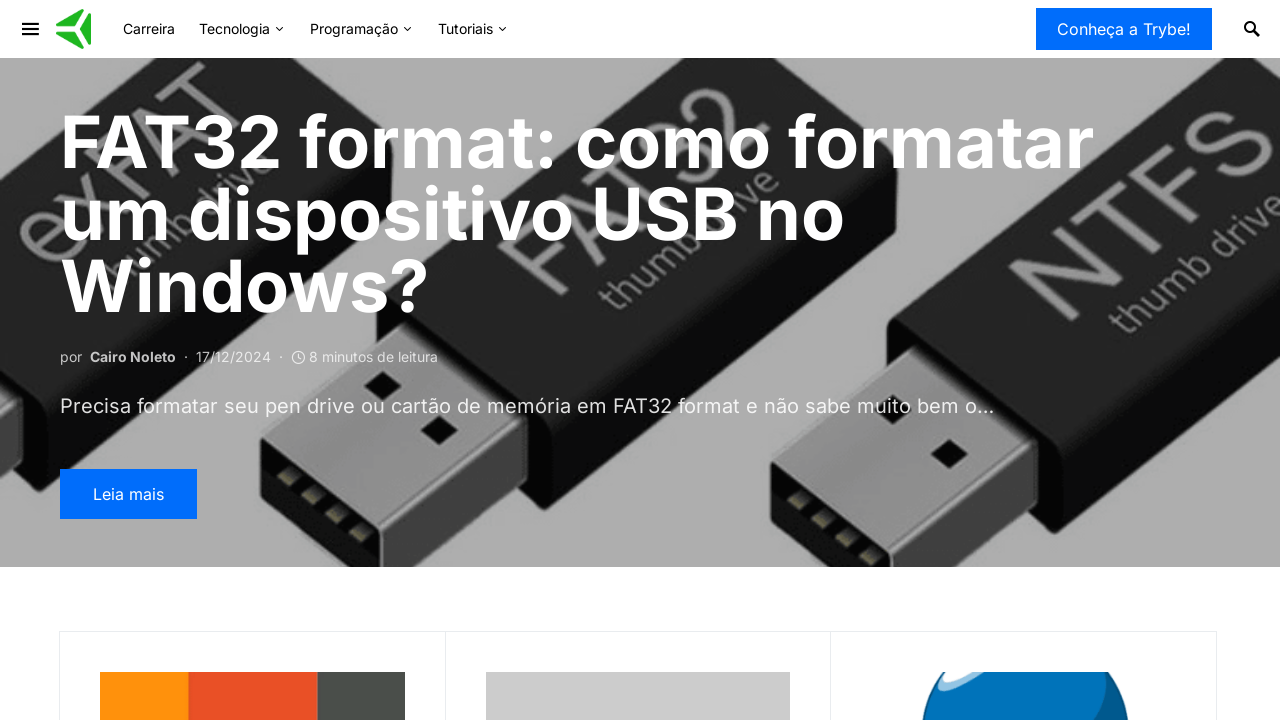

Verified article link element exists
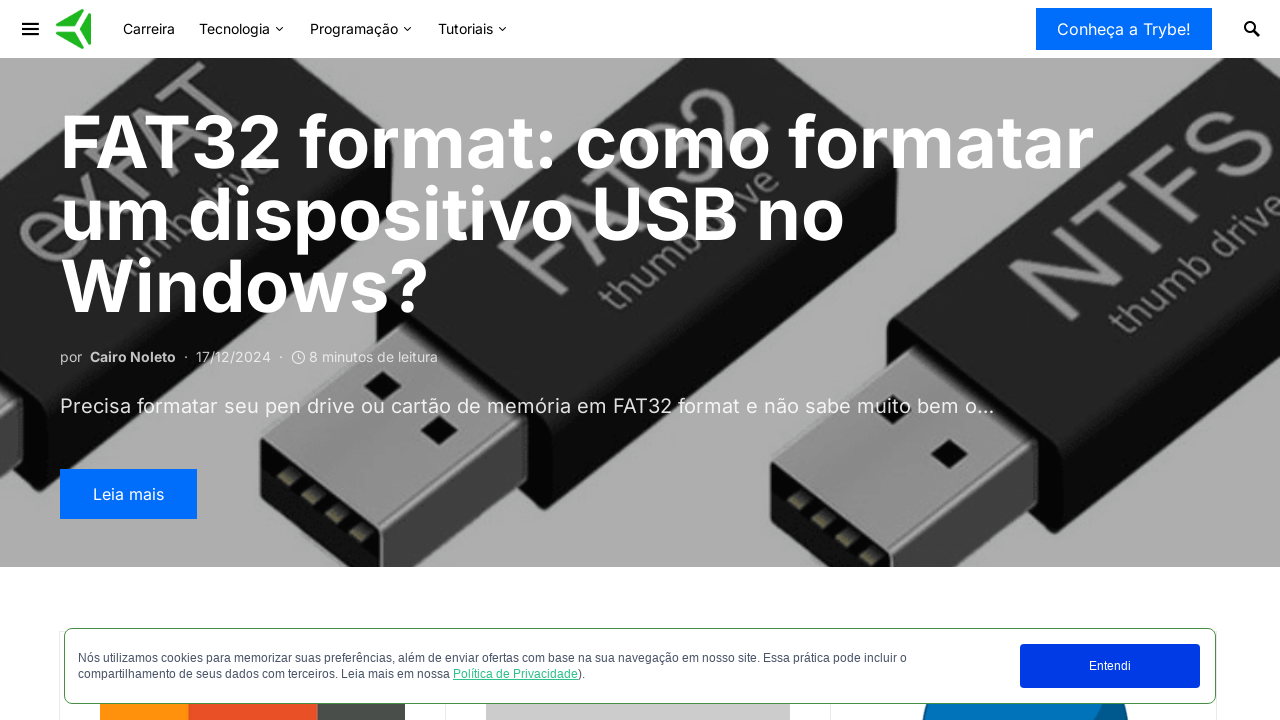

Found pagination controls with next page link
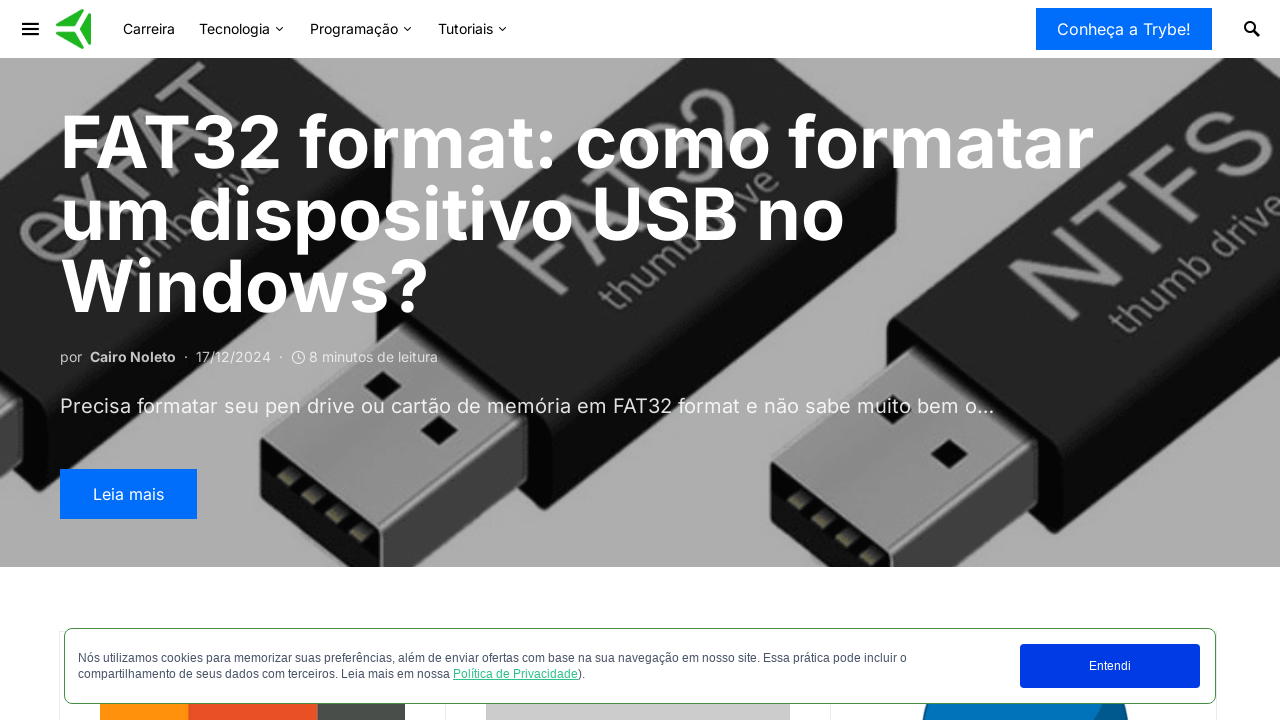

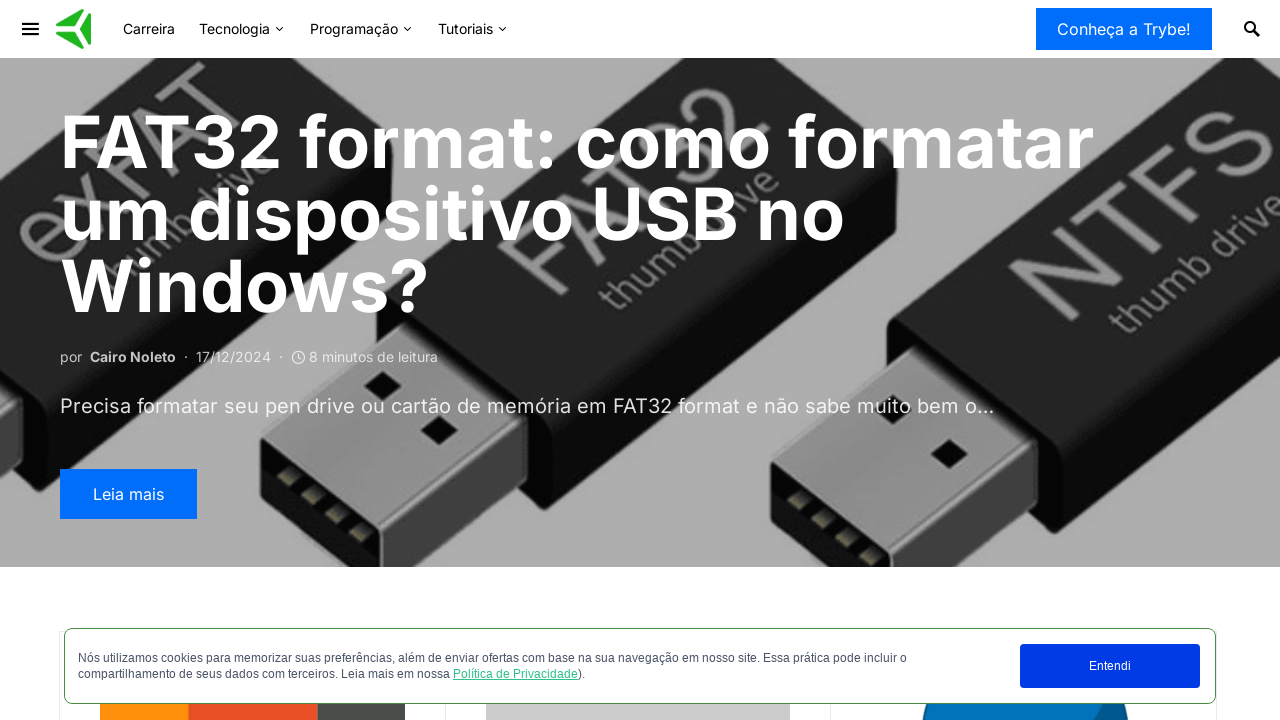